Tests the enable functionality by clicking the enable button and verifying that the text input becomes enabled and accepts text input

Starting URL: https://www.letskodeit.com/practice

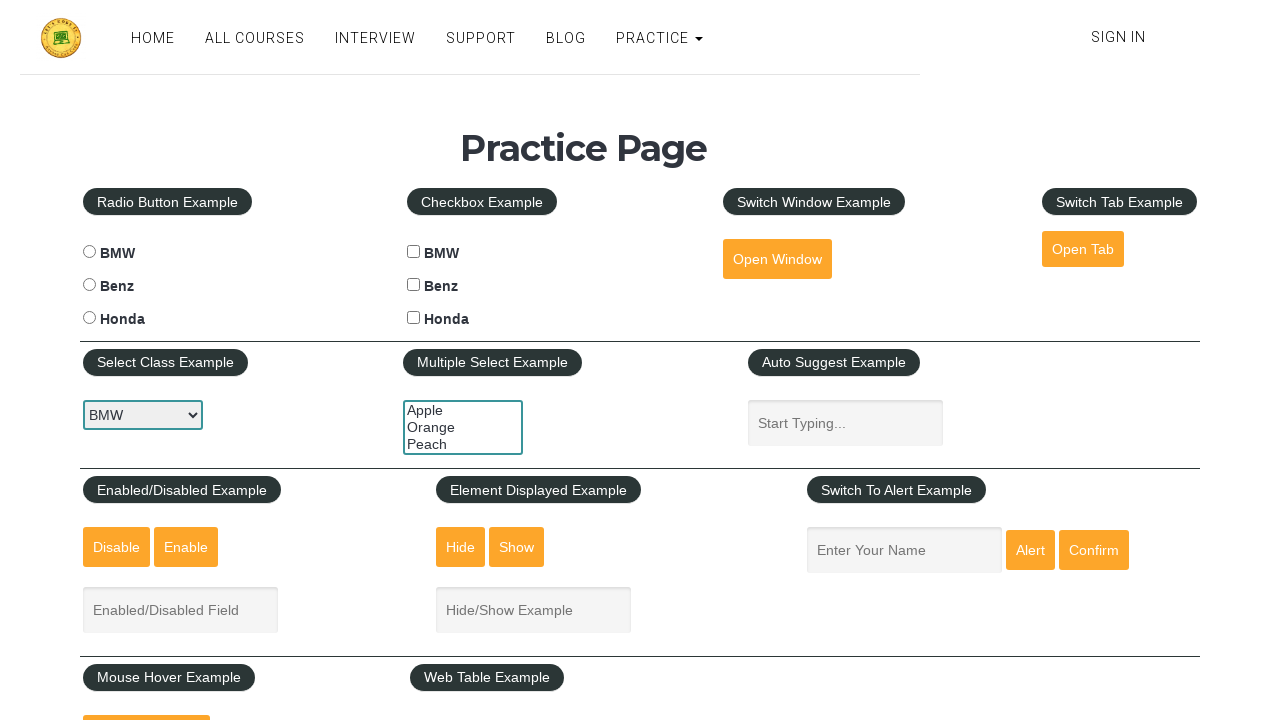

Clicked the enable button to activate the text input at (186, 547) on #enabled-button
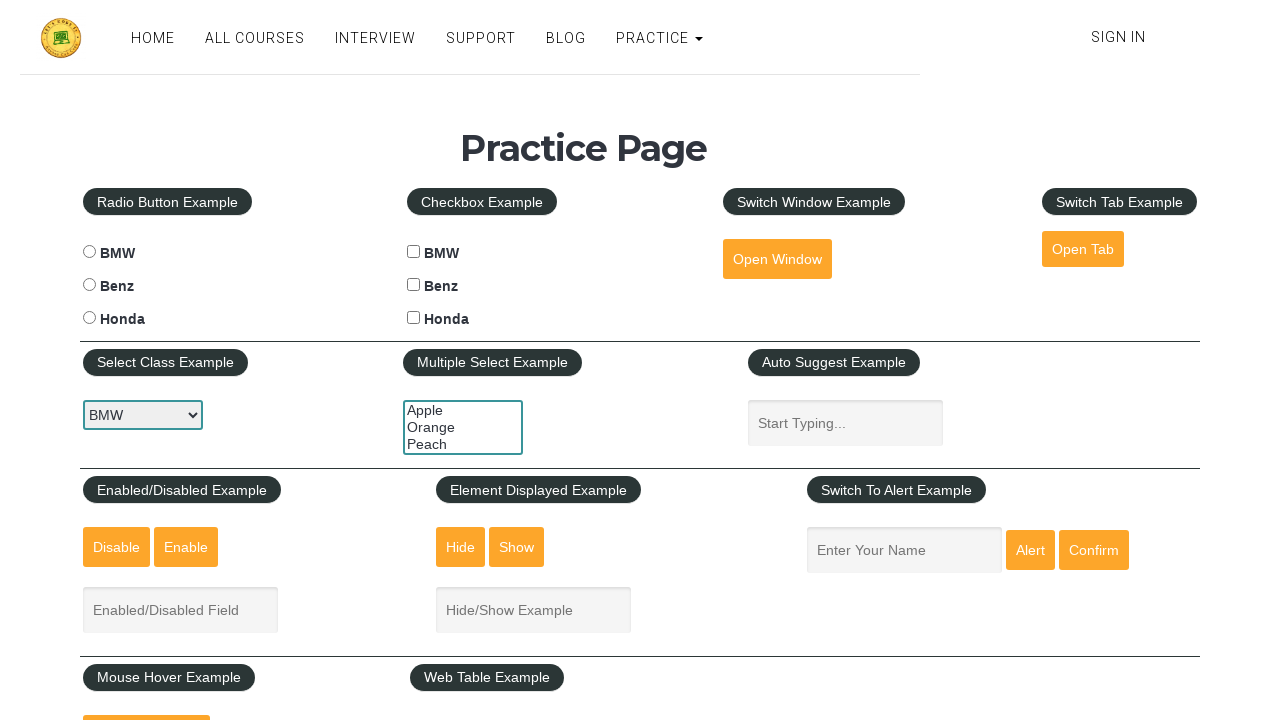

Filled the enabled text input with 'My name Hardik' on #enabled-example-input
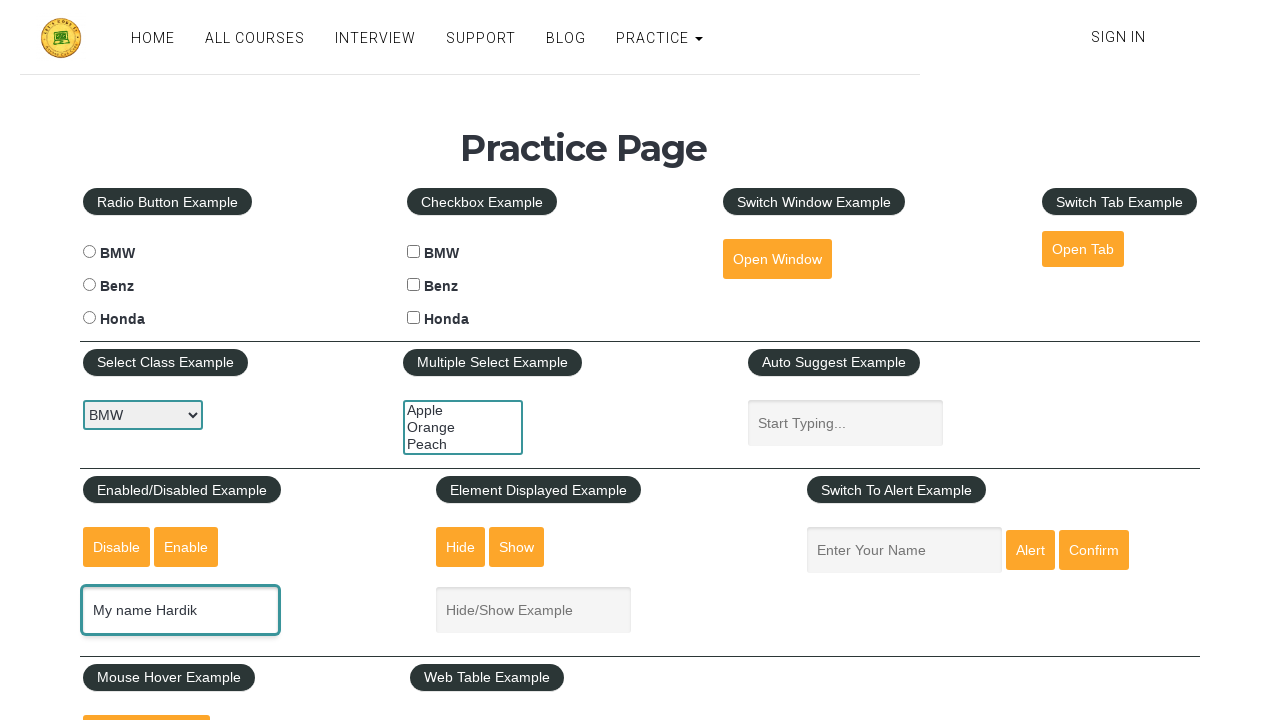

Verified that the text input is enabled
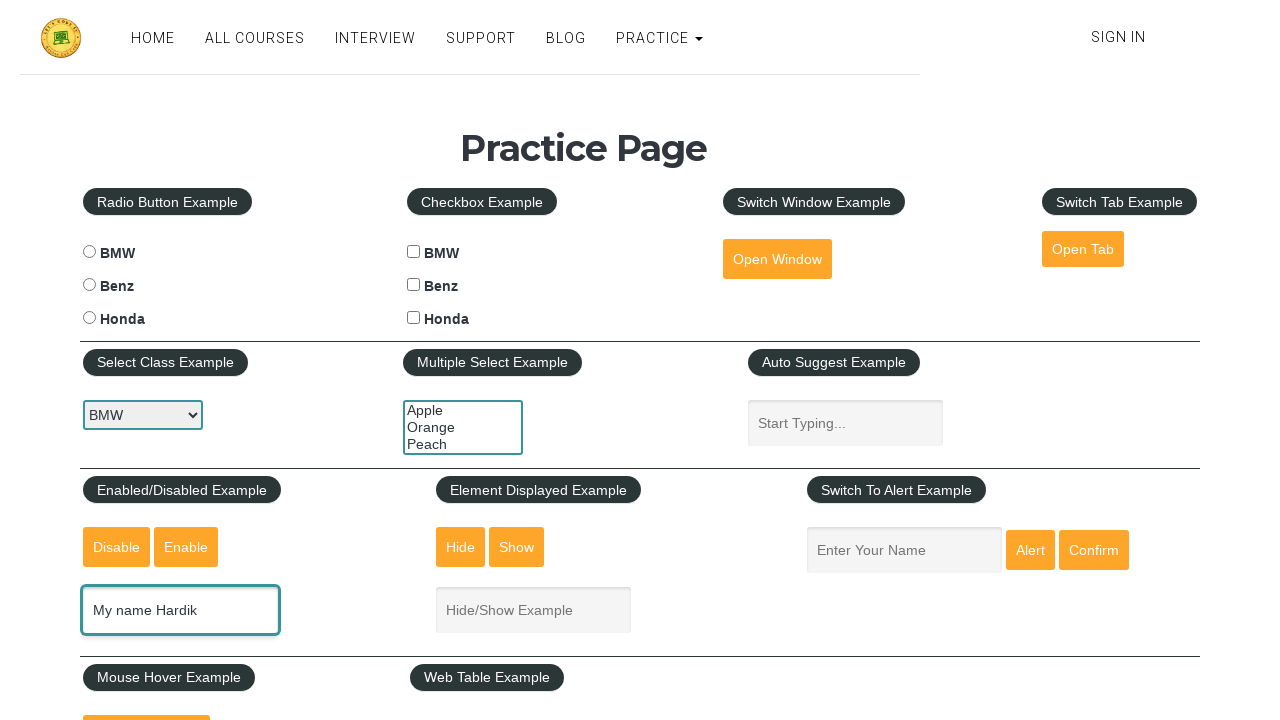

Verified that the URL remains on https://www.letskodeit.com/practice
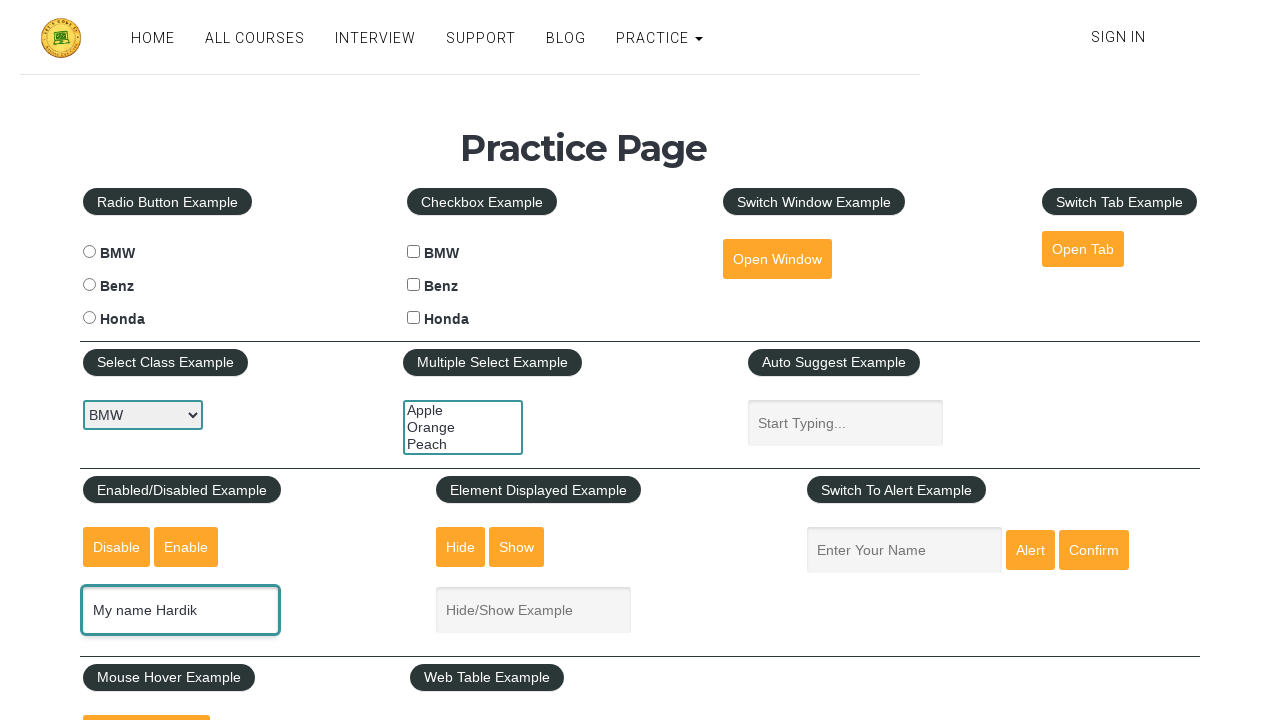

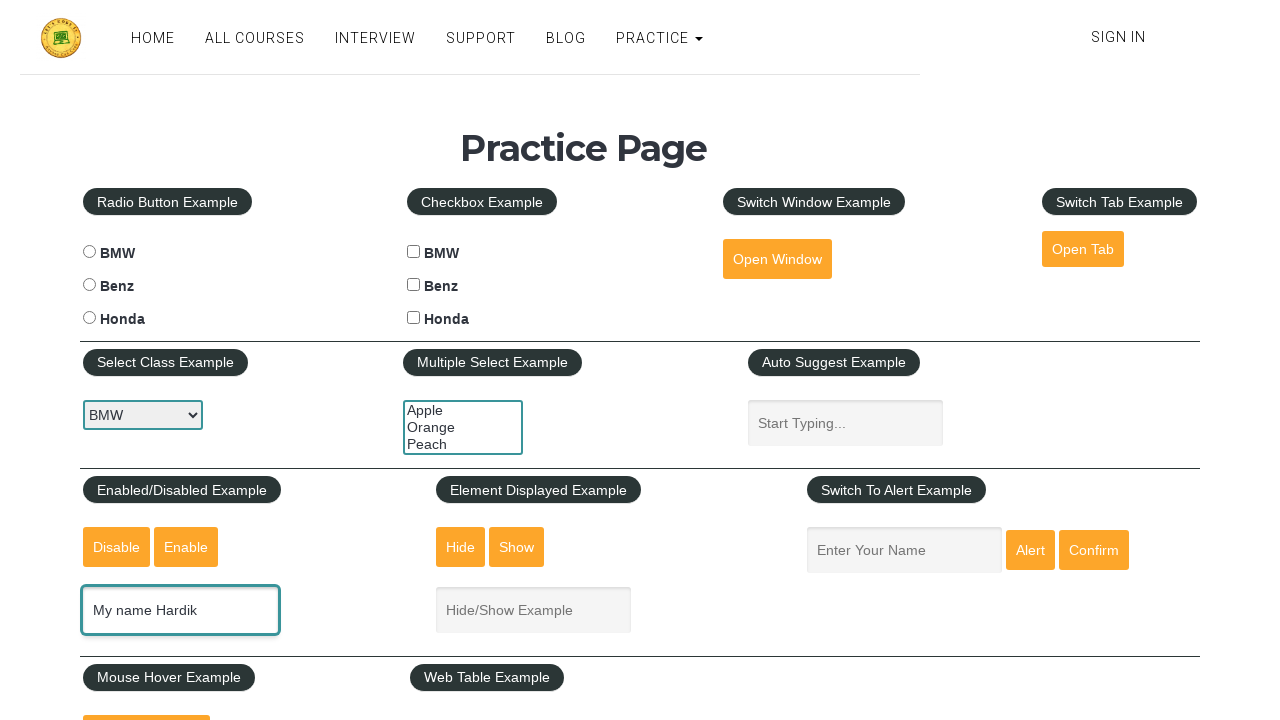